Tests the complete flight booking flow on BlazeDemo: selects random departure and destination cities, chooses a flight, fills in passenger and payment details with generated data, and verifies the confirmation page shows correct order information.

Starting URL: http://blazedemo.com

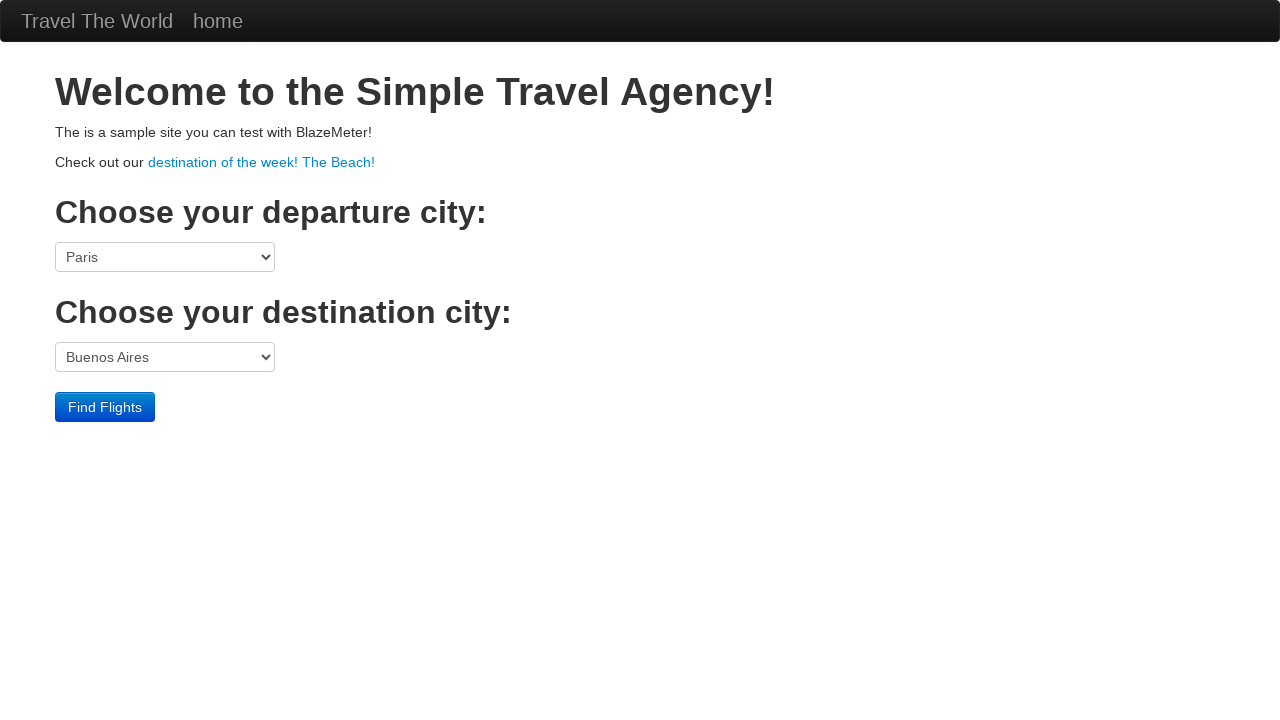

Retrieved all departure city options from dropdown
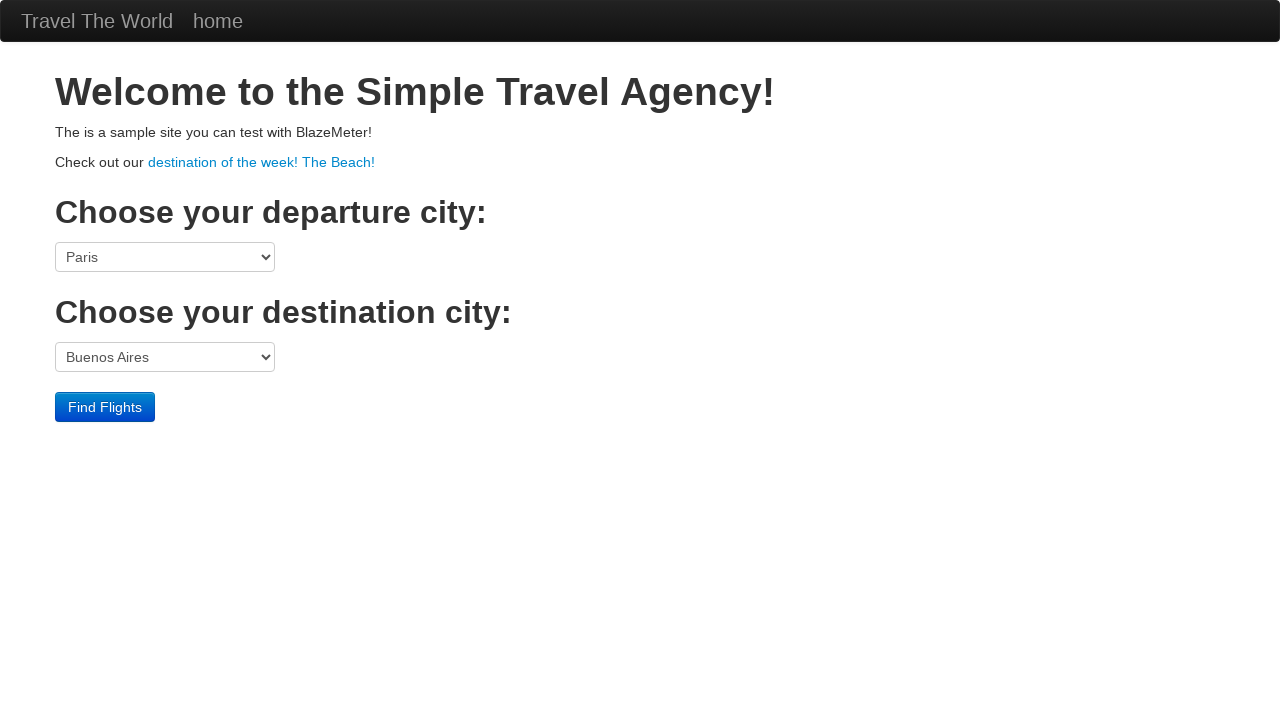

Selected random departure city at index 5: Mexico City
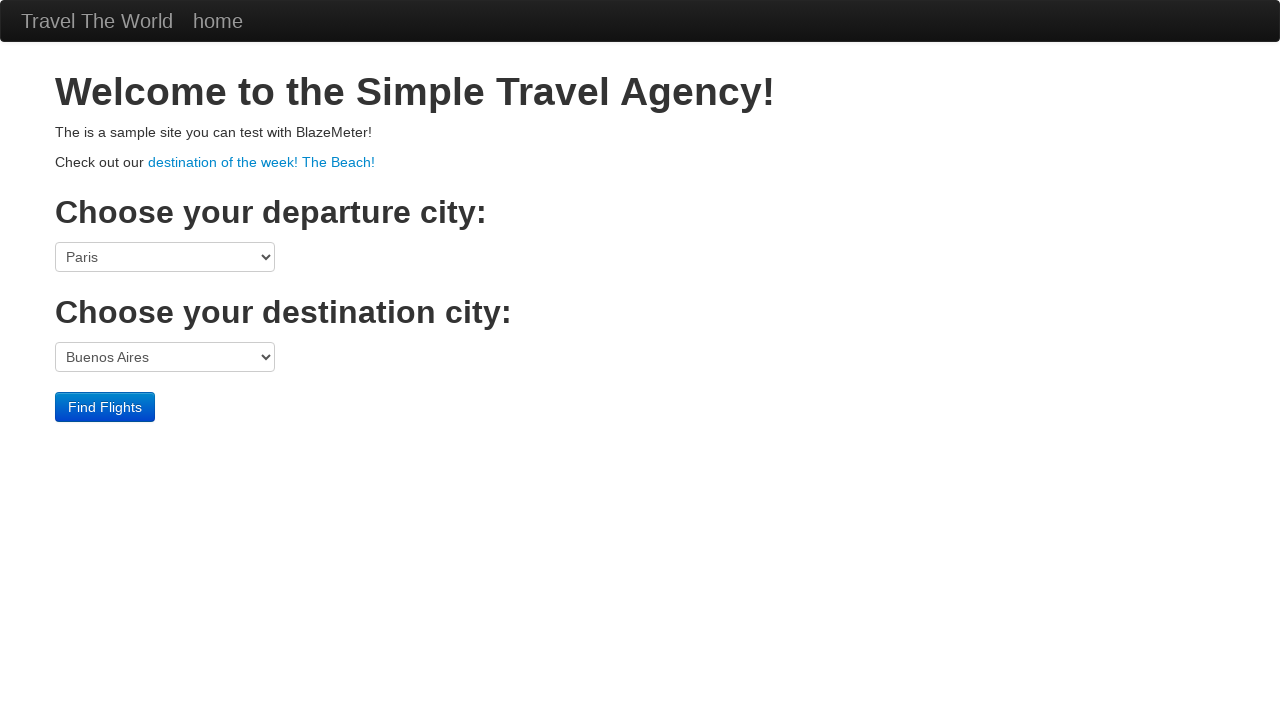

Confirmed selection of departure city: Mexico City on select[name='fromPort']
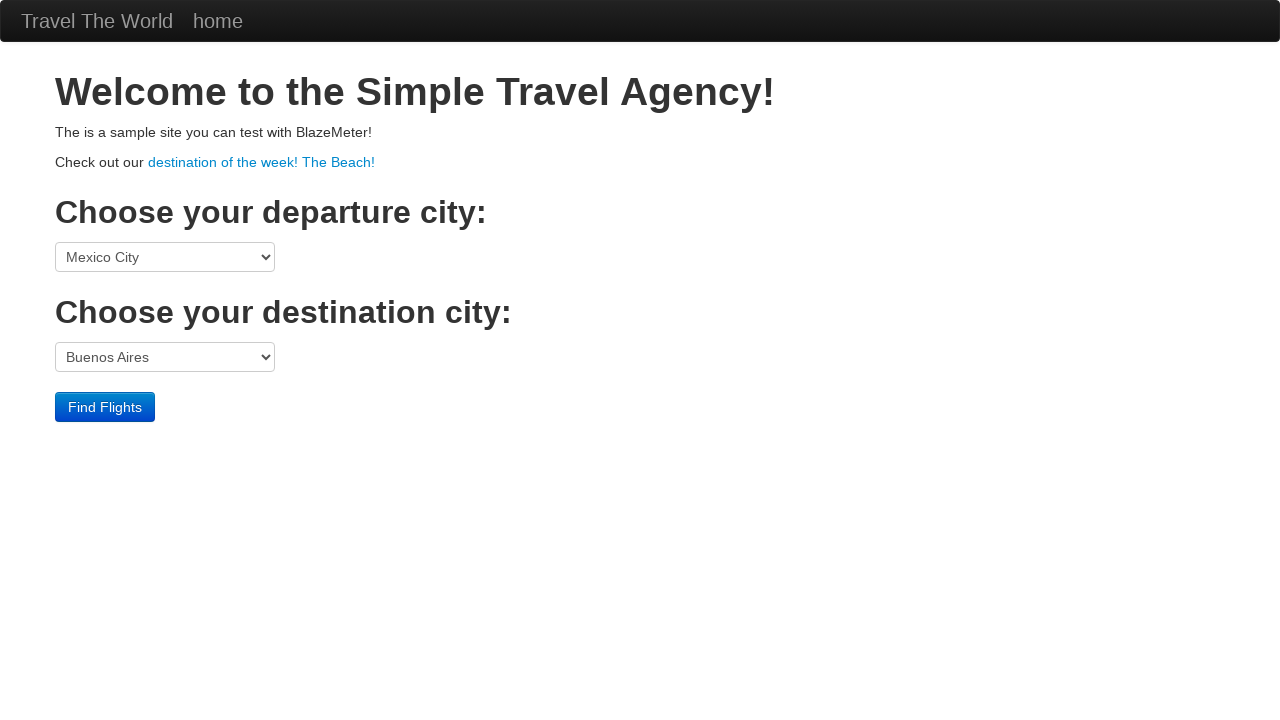

Retrieved all destination city options from dropdown
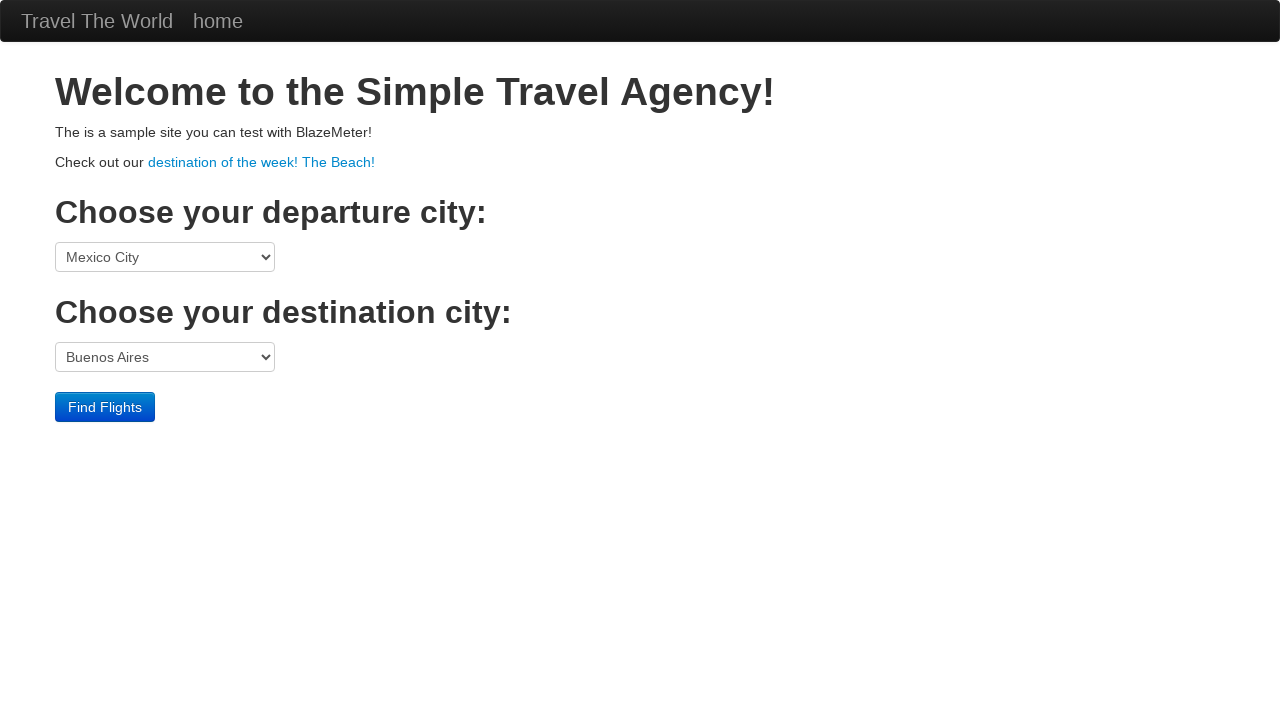

Selected random destination city at index 6: Cairo
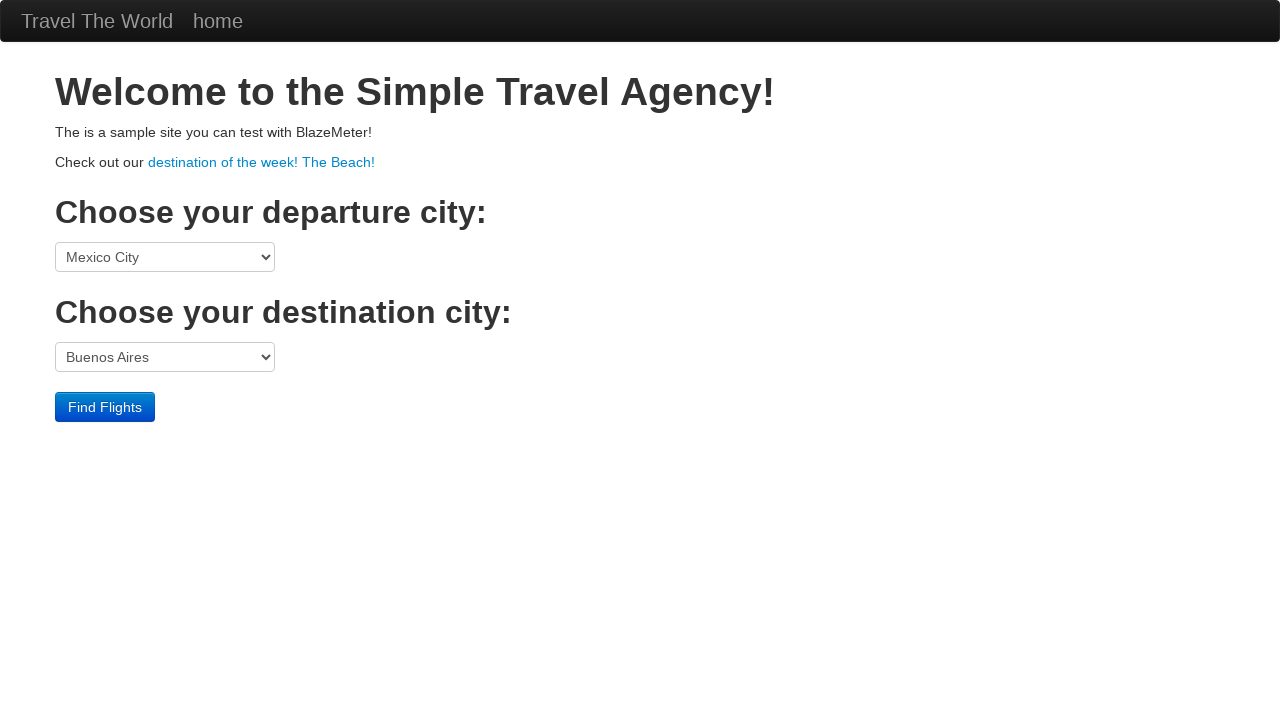

Confirmed selection of destination city: Cairo on select[name='toPort']
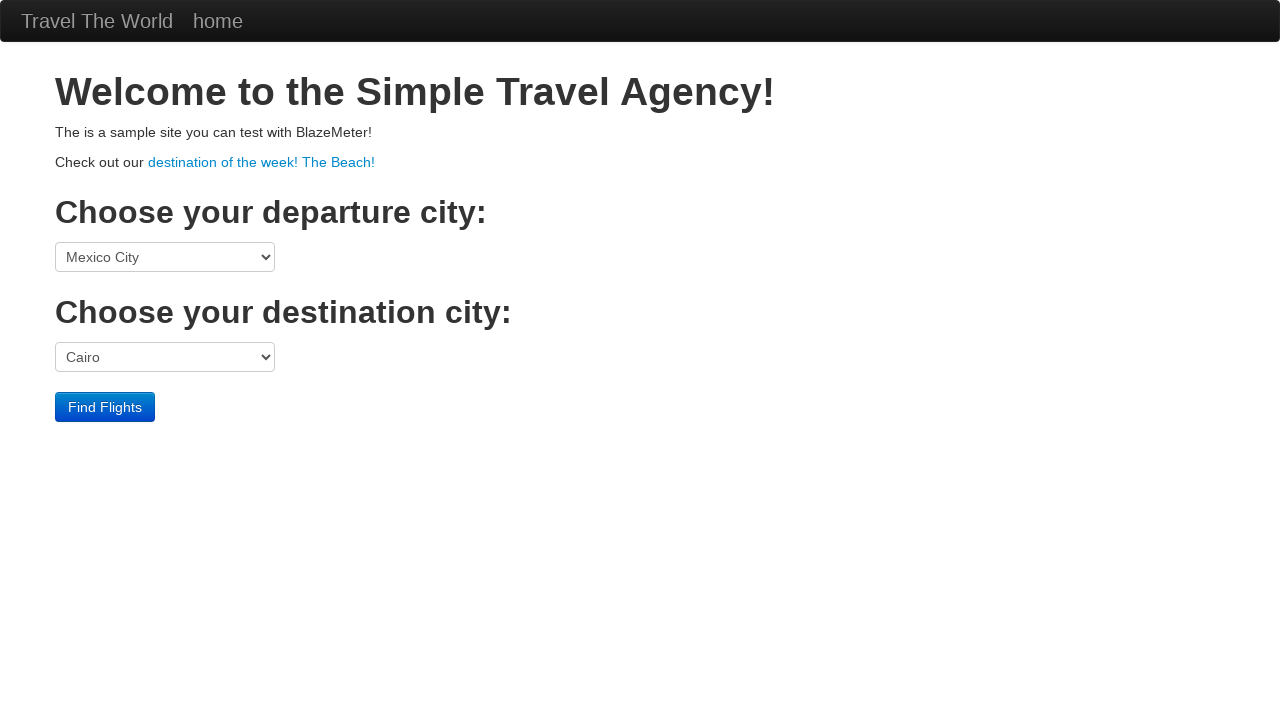

Clicked 'Find Flights' button to search for available flights at (105, 407) on input[type='submit']
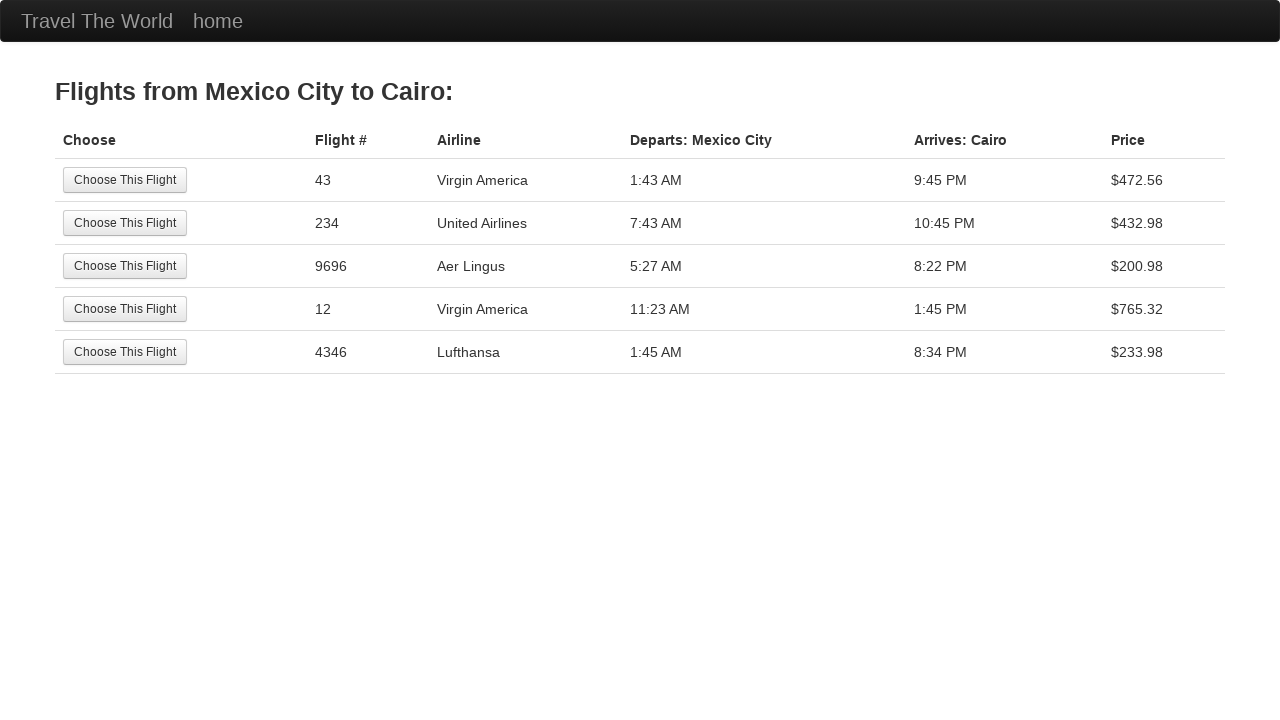

Reserve page loaded successfully
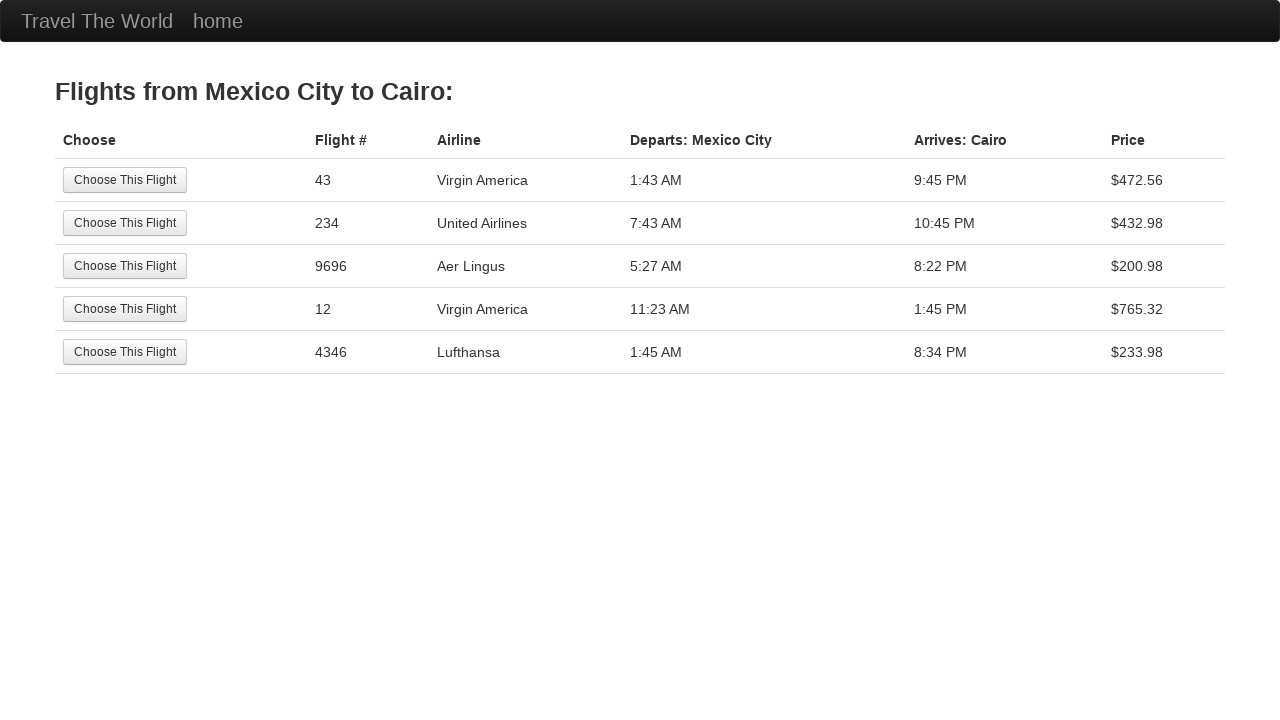

Retrieved flight number: 43
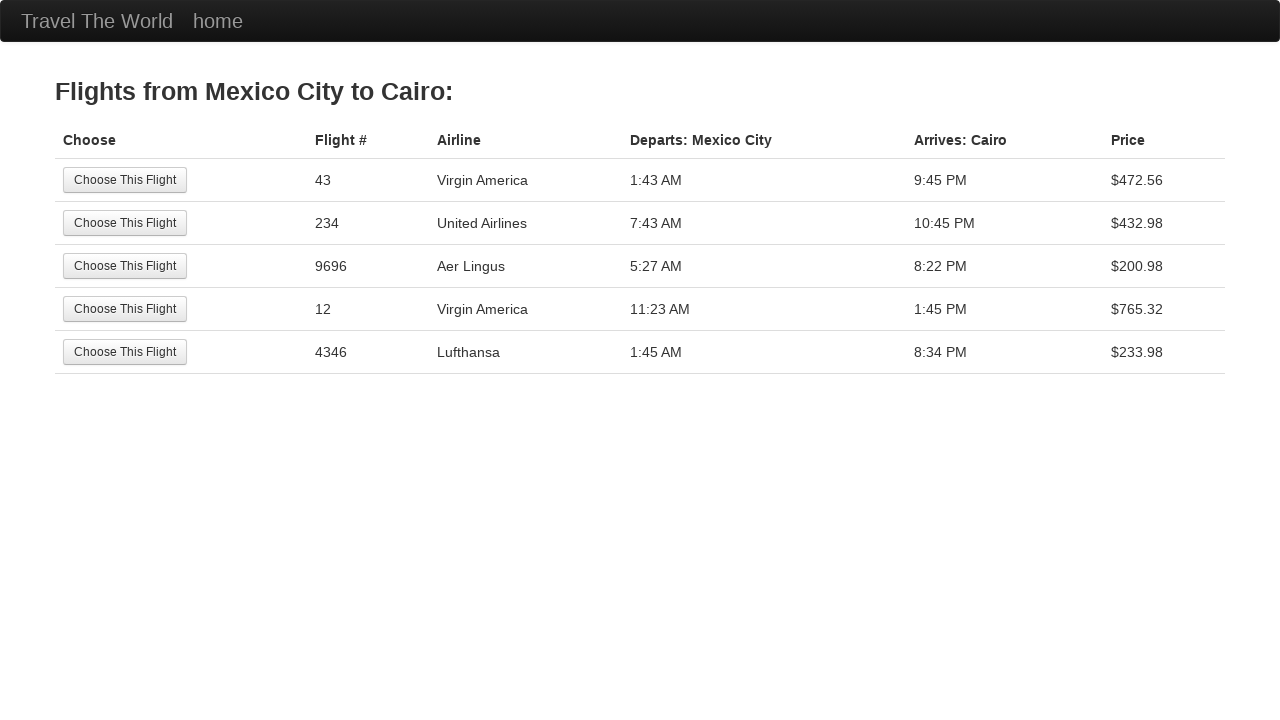

Retrieved flight price: 472.56
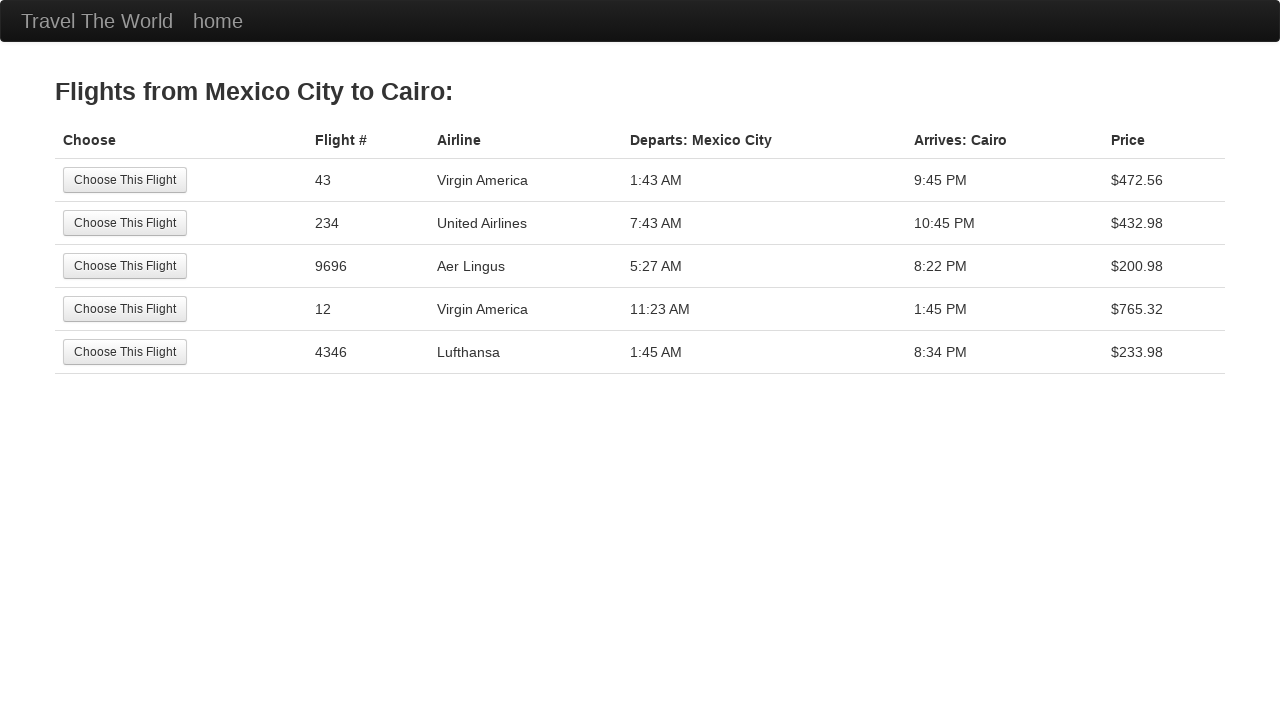

Retrieved airline name: Virgin America
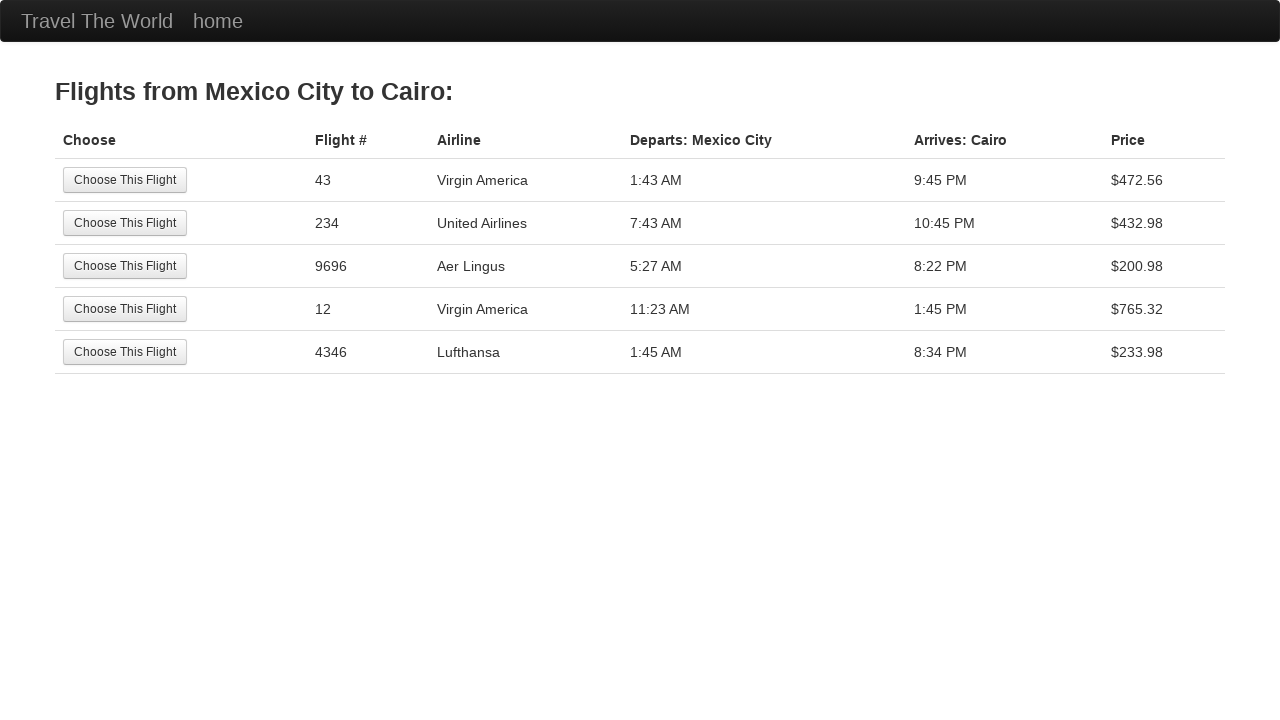

Clicked 'Choose This Flight' button to select flight 43 on Virgin America at (125, 180) on input[type='submit']
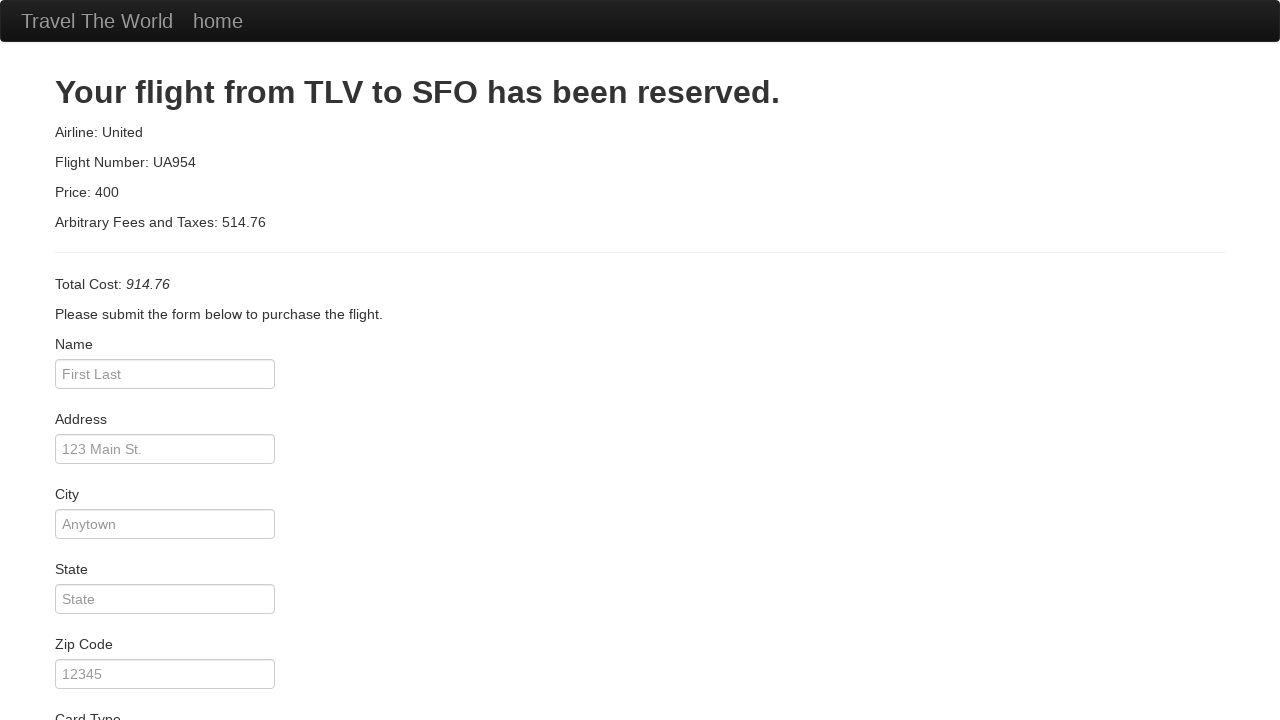

Purchase page loaded successfully
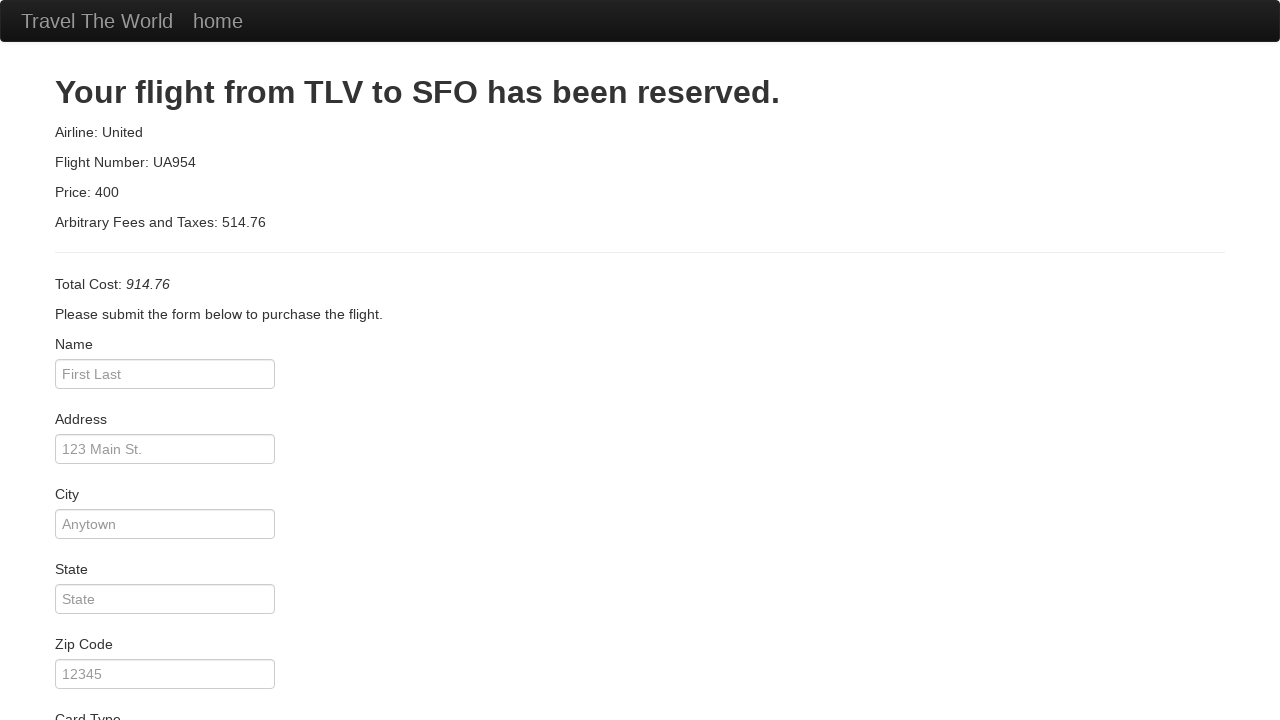

Generated test data for passenger and payment information
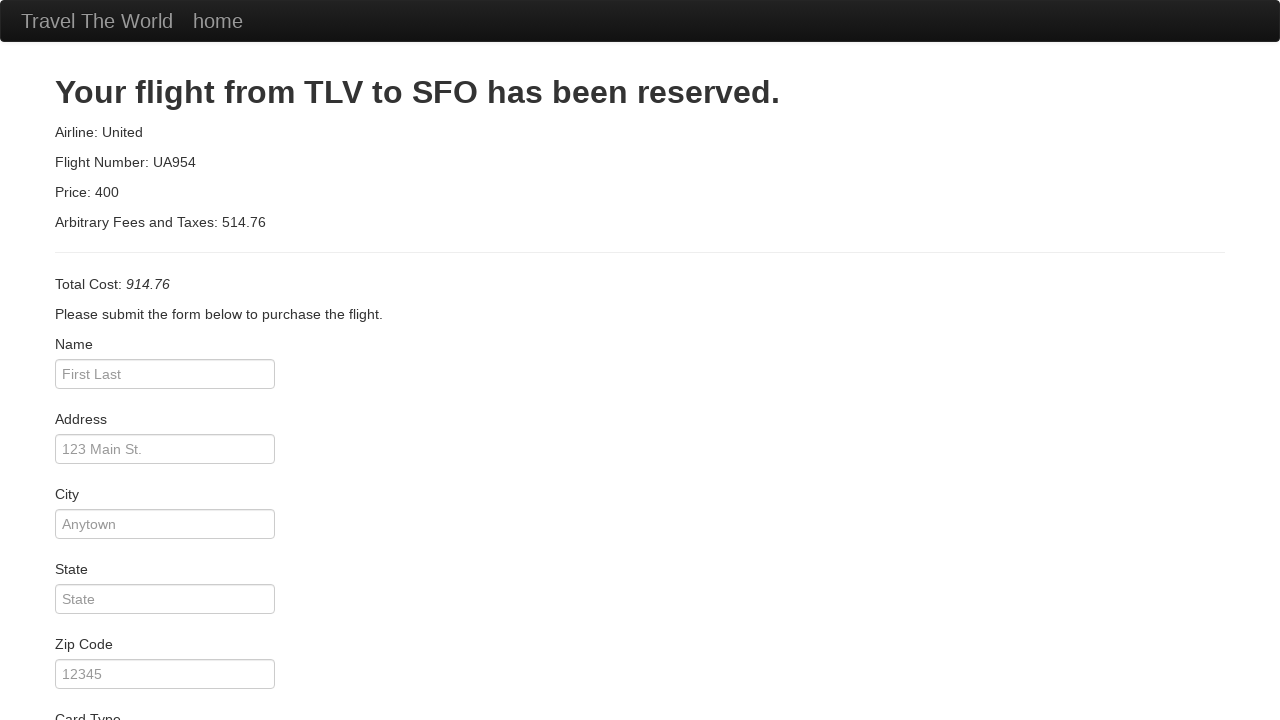

Filled passenger name field with 'John TestUser' on input#inputName
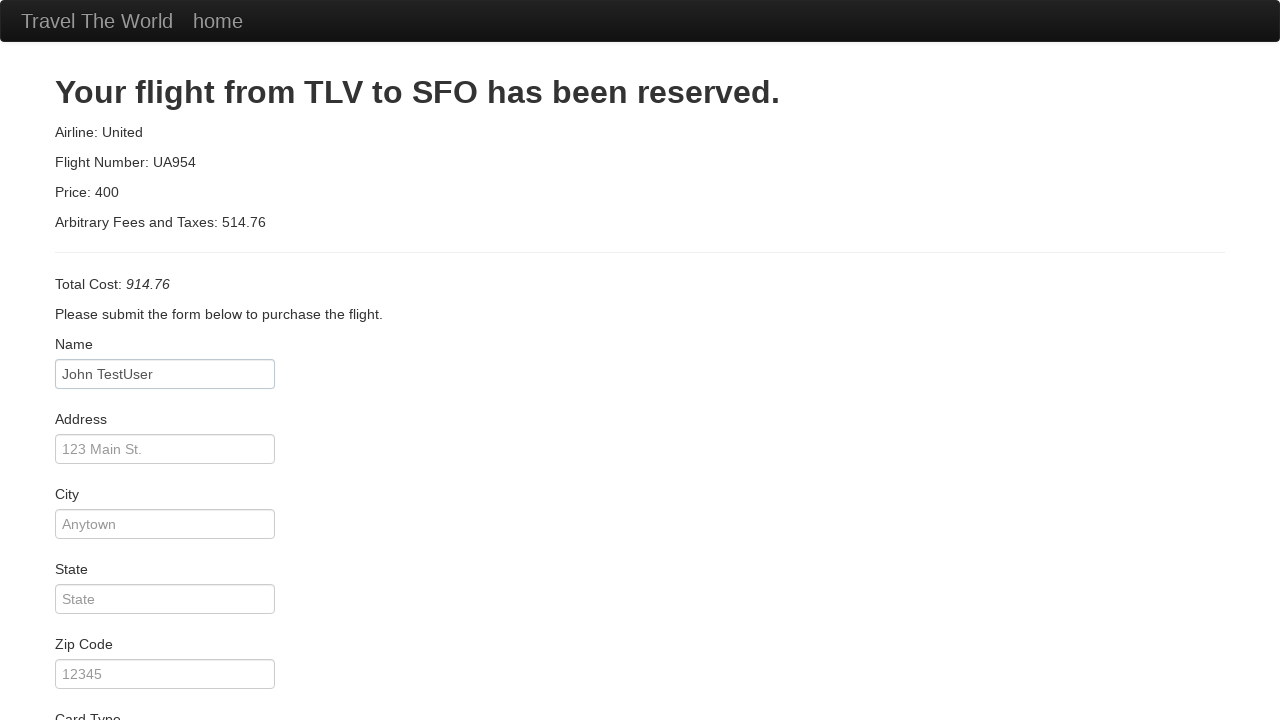

Filled address field with '123 Main Street' on input#address
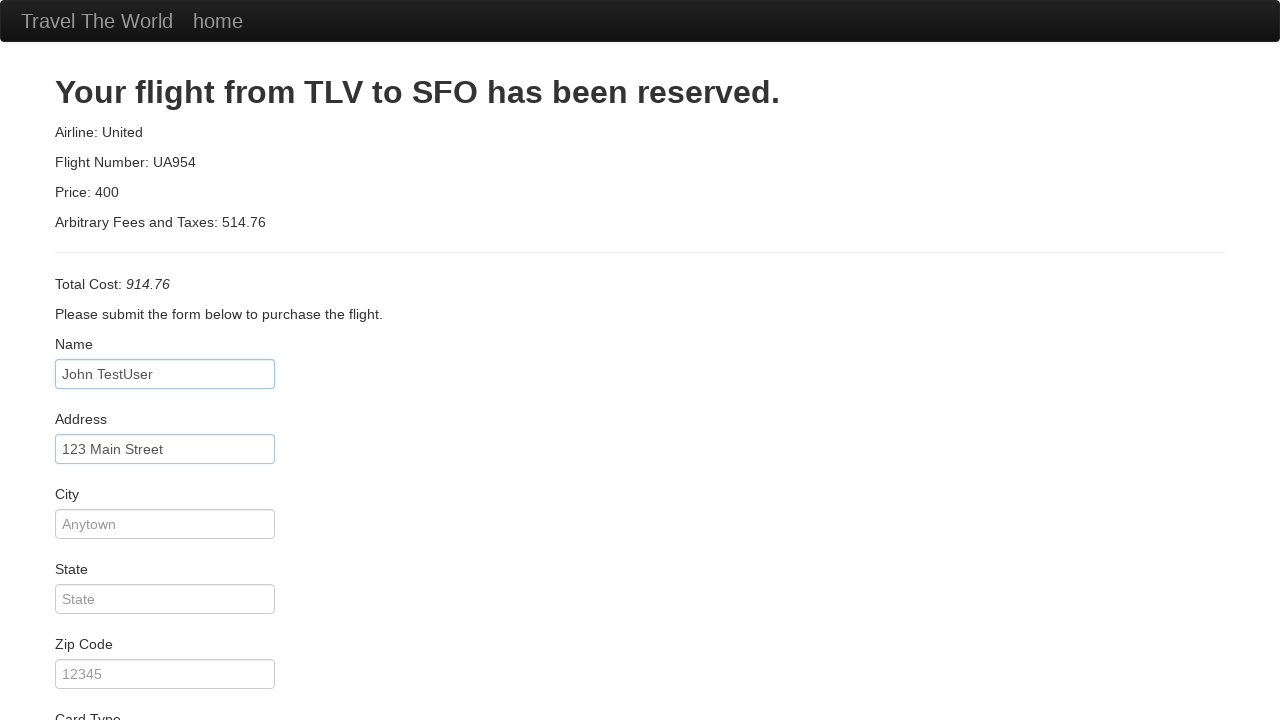

Filled city field with 'Boston' on input#city
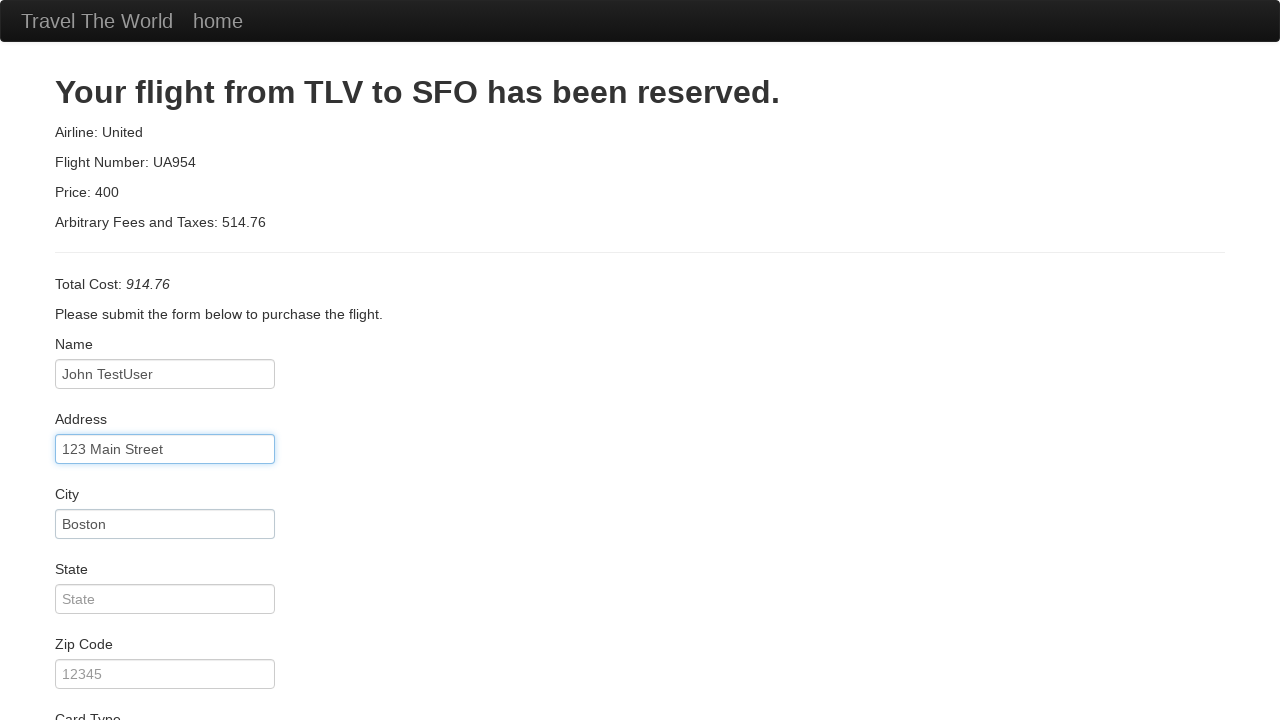

Filled state field with 'Massachusetts' on input#state
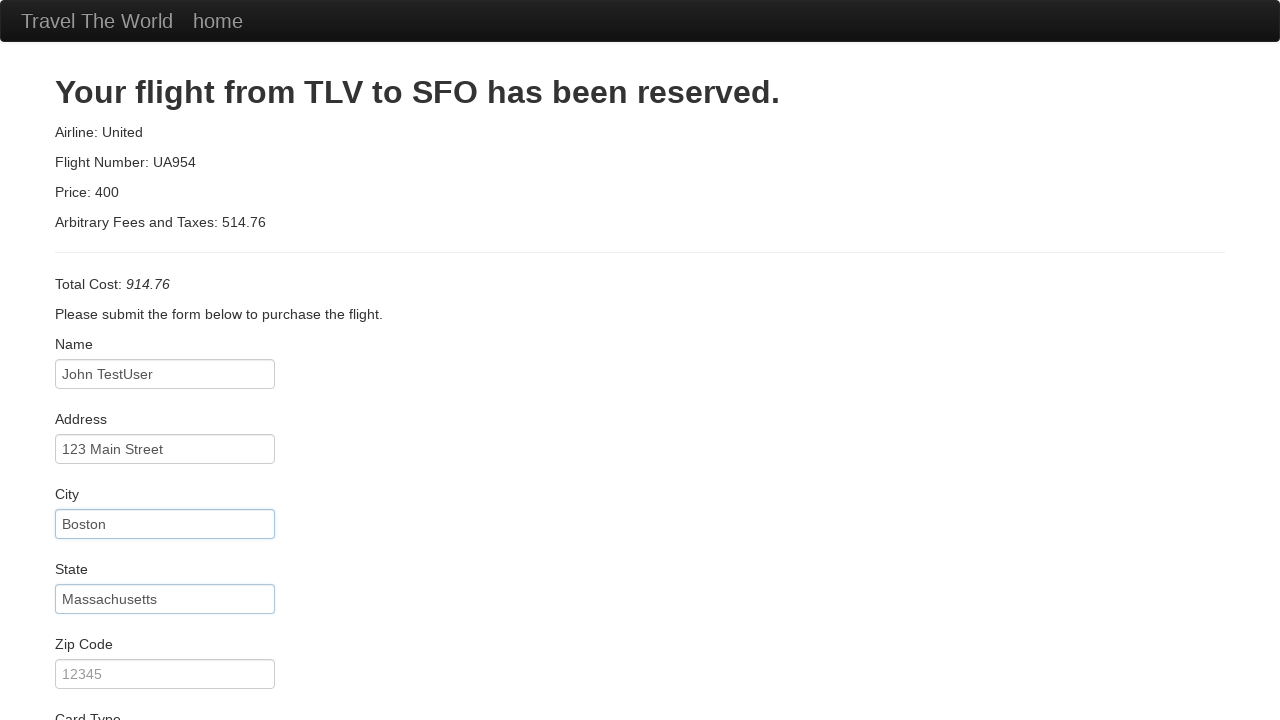

Filled zip code field with '02101' on input#zipCode
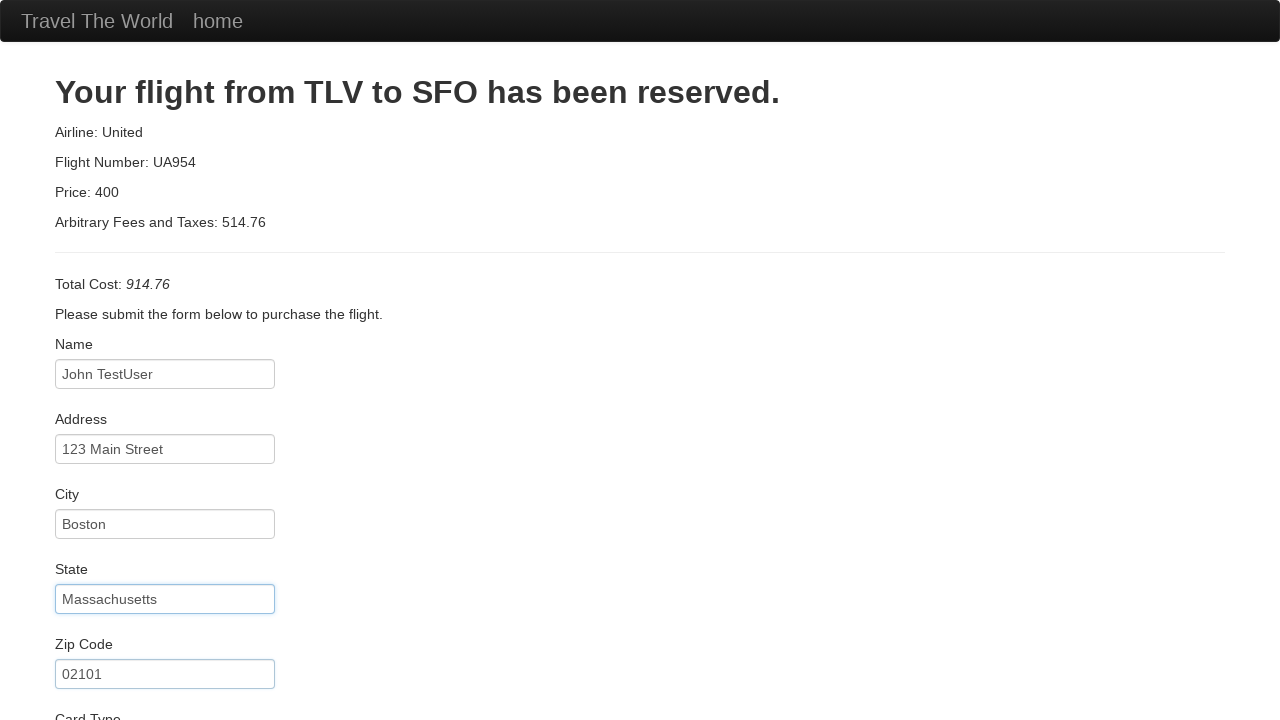

Filled credit card number field on input#creditCardNumber
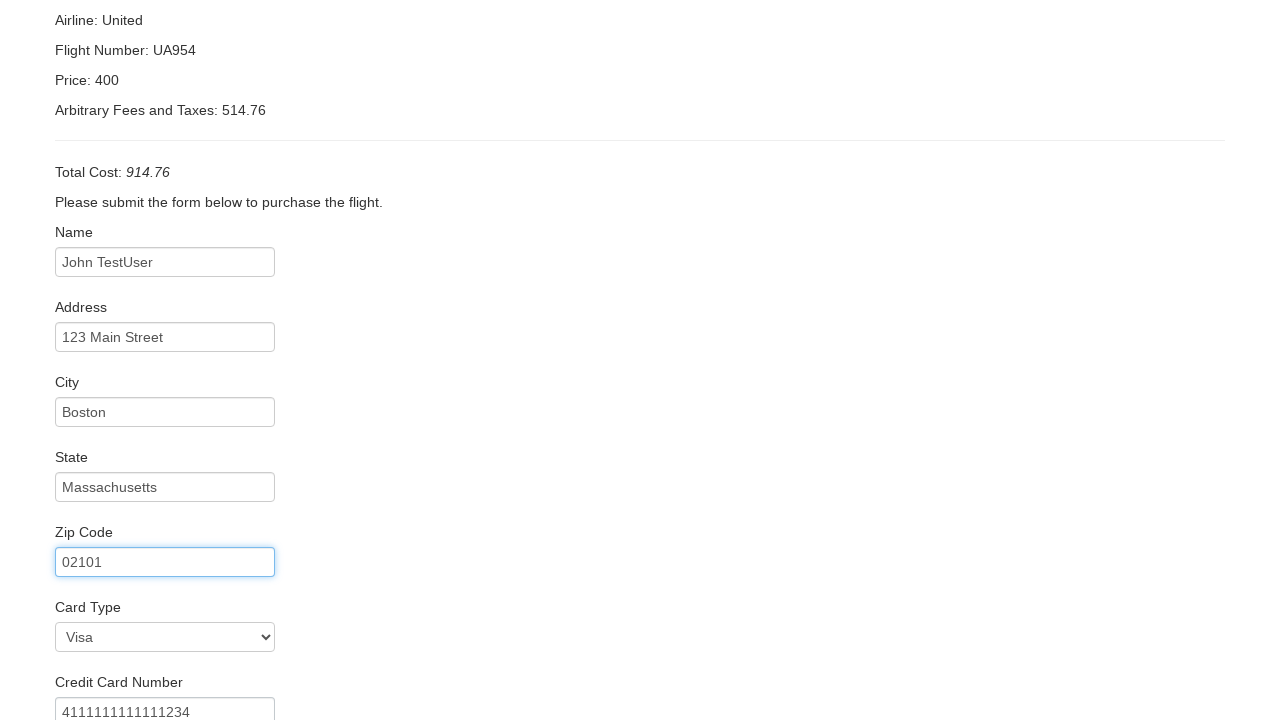

Filled credit card month field with '6' on input#creditCardMonth
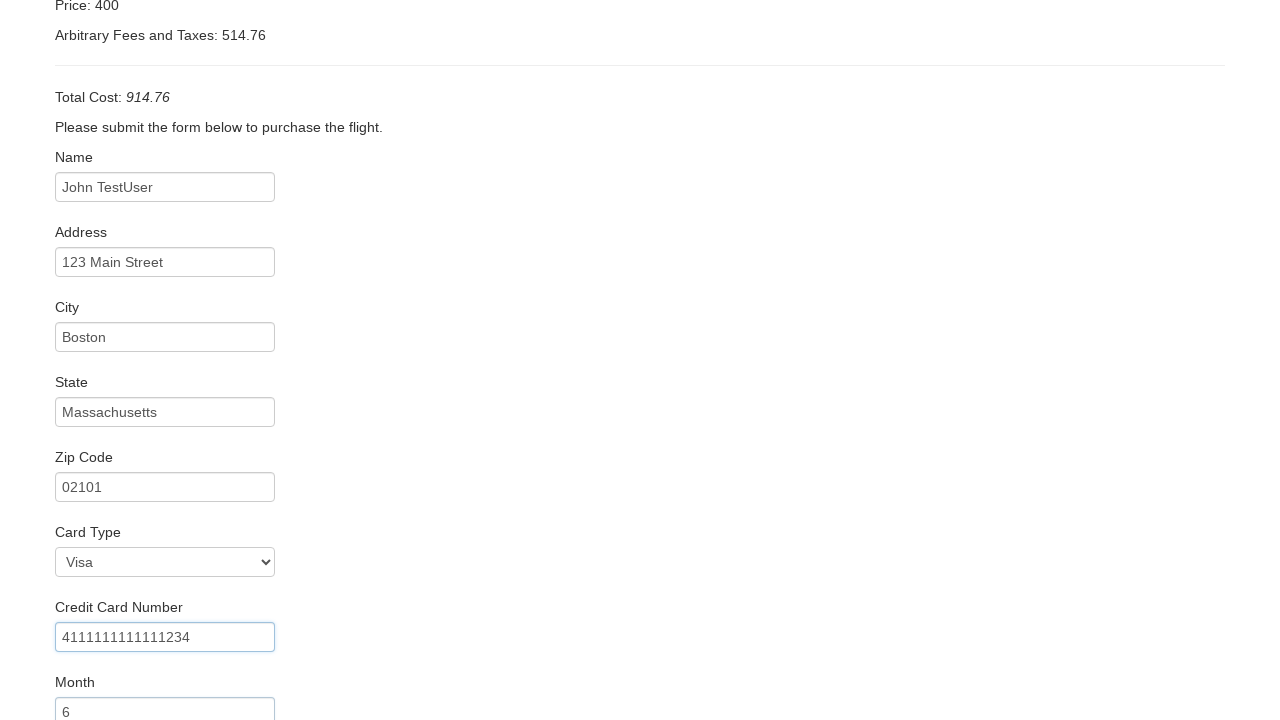

Filled credit card year field with '2025' on input#creditCardYear
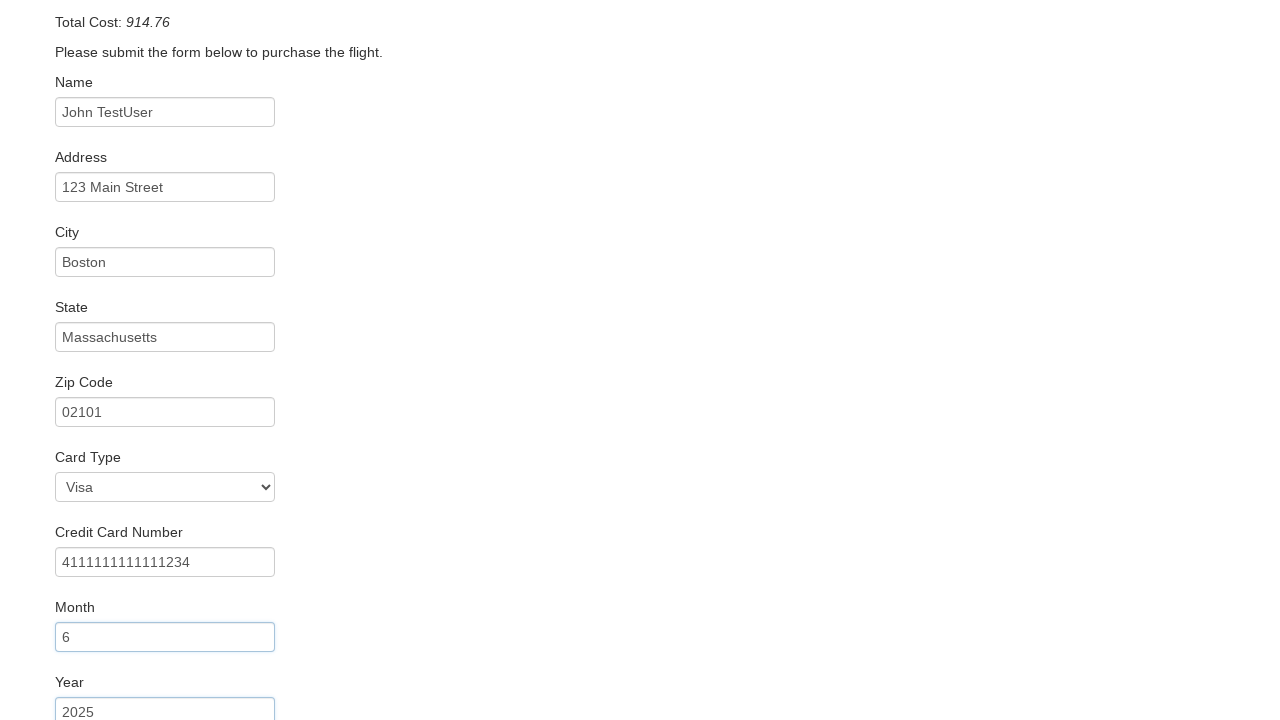

Filled name on card field with 'John TestUser' on input#nameOnCard
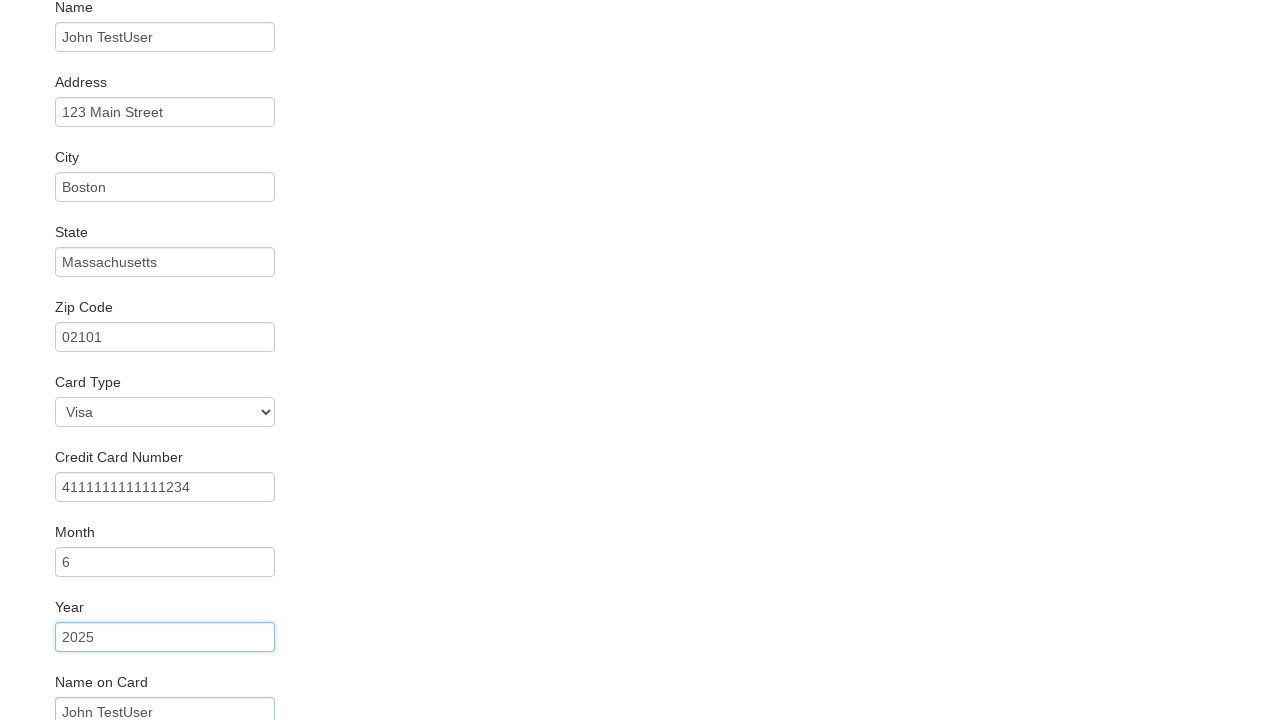

Clicked purchase button to submit booking form at (118, 685) on input.btn
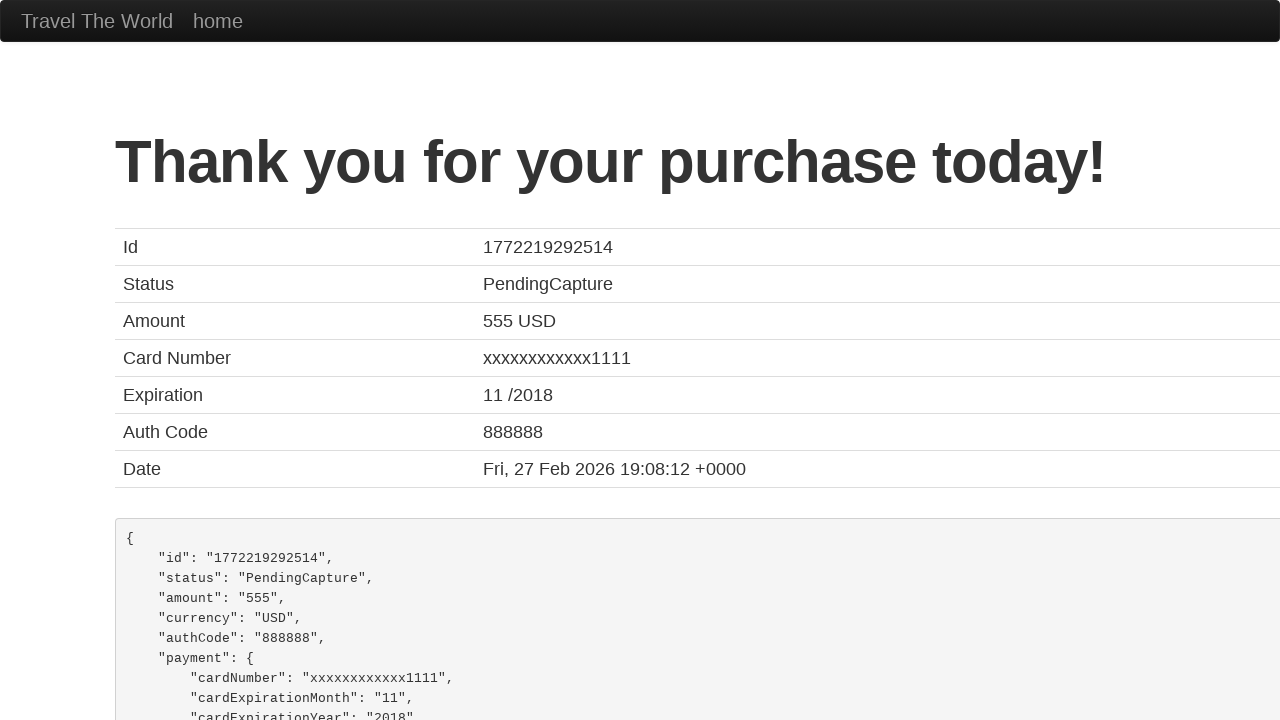

Confirmation page loaded successfully
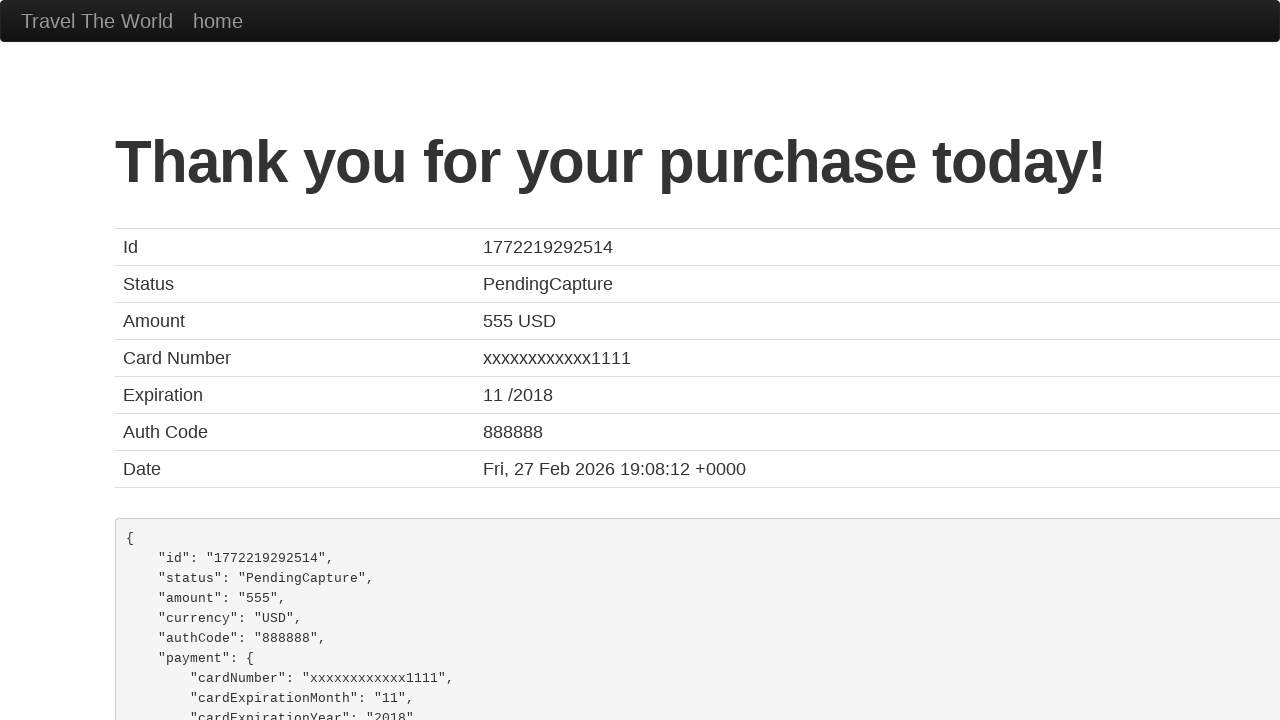

Verified confirmation page displays order ID information
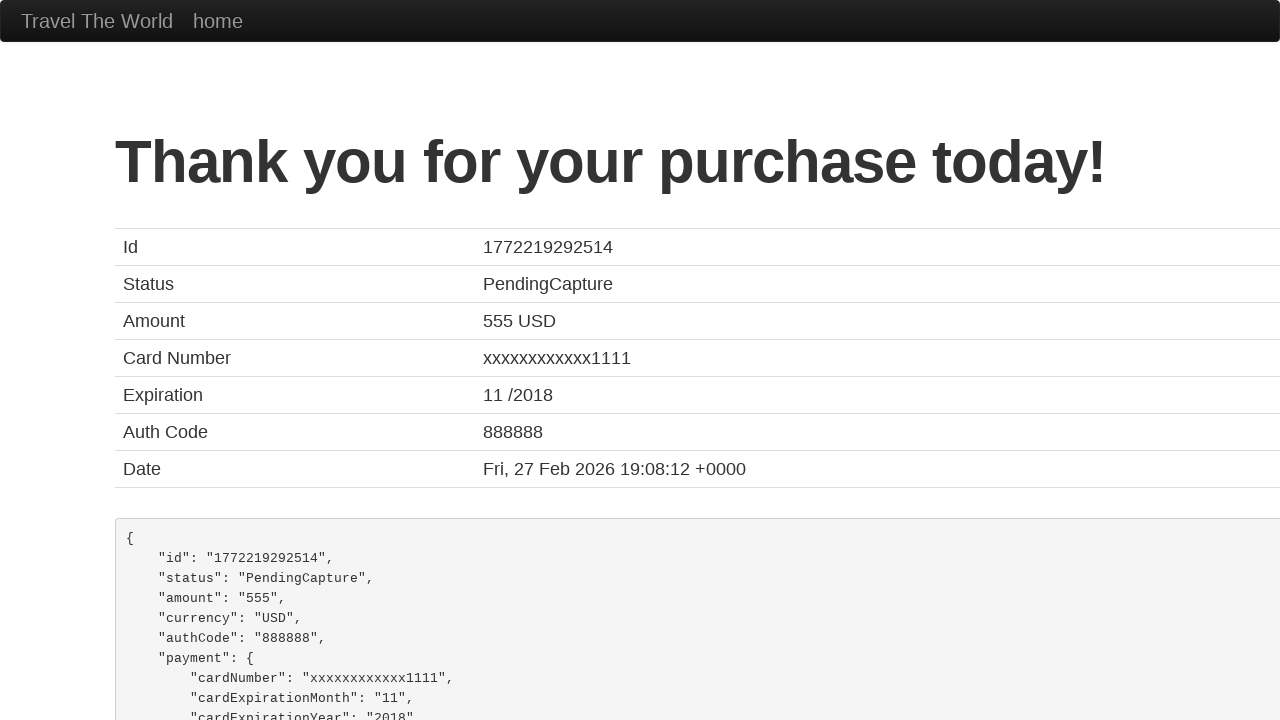

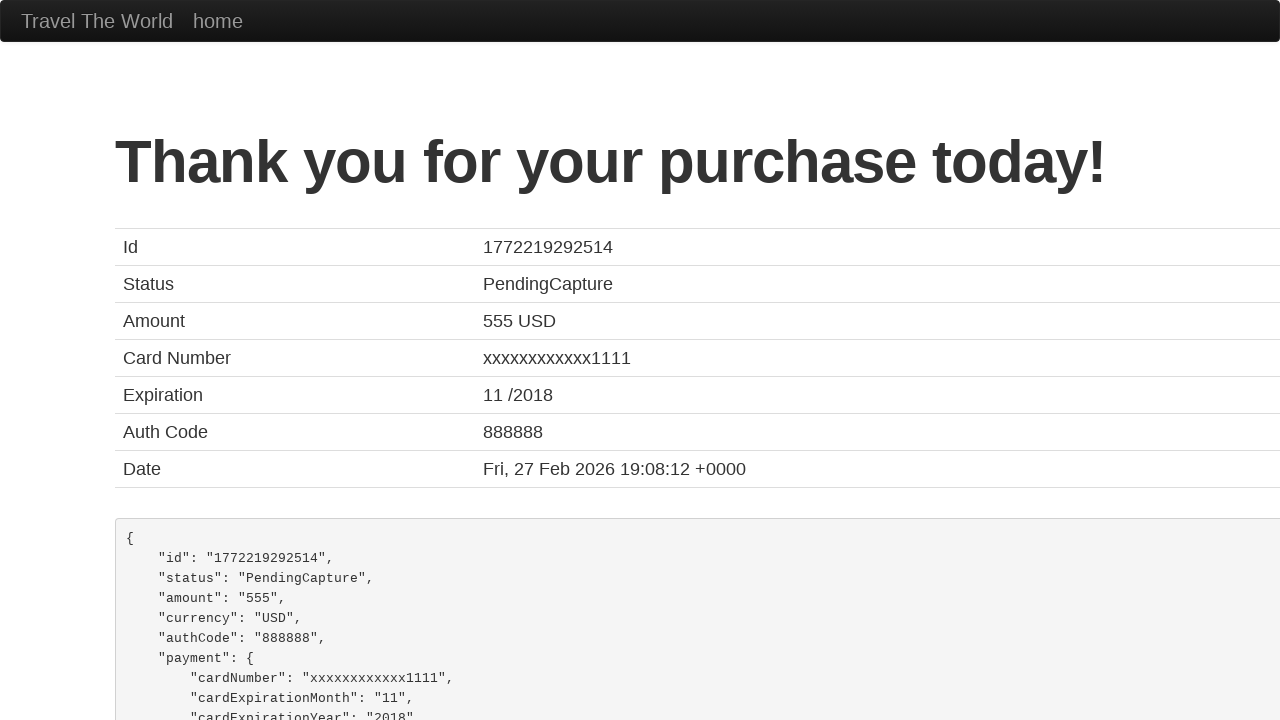